Navigates to the DemoQA website, clicks on the Widgets card, scrolls down, and selects the Tabs menu item to access the Tabs widget demonstration page.

Starting URL: https://demoqa.com/

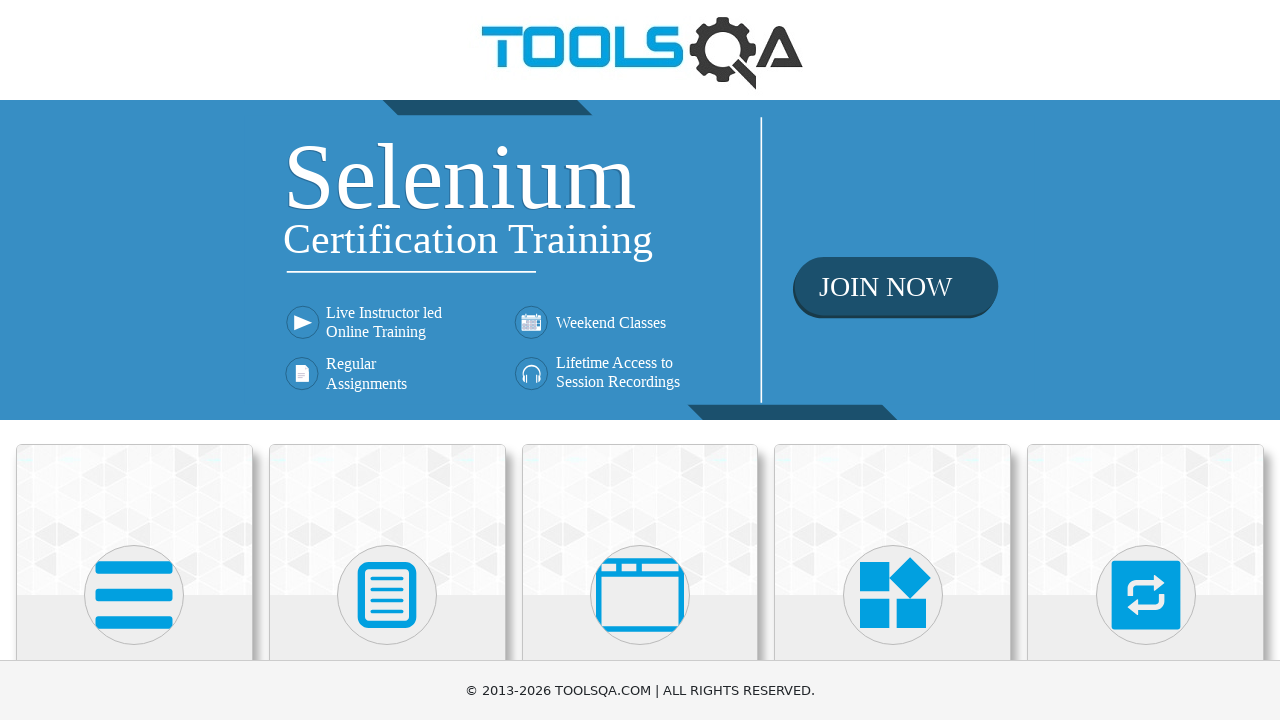

Set viewport size to 1920x1080
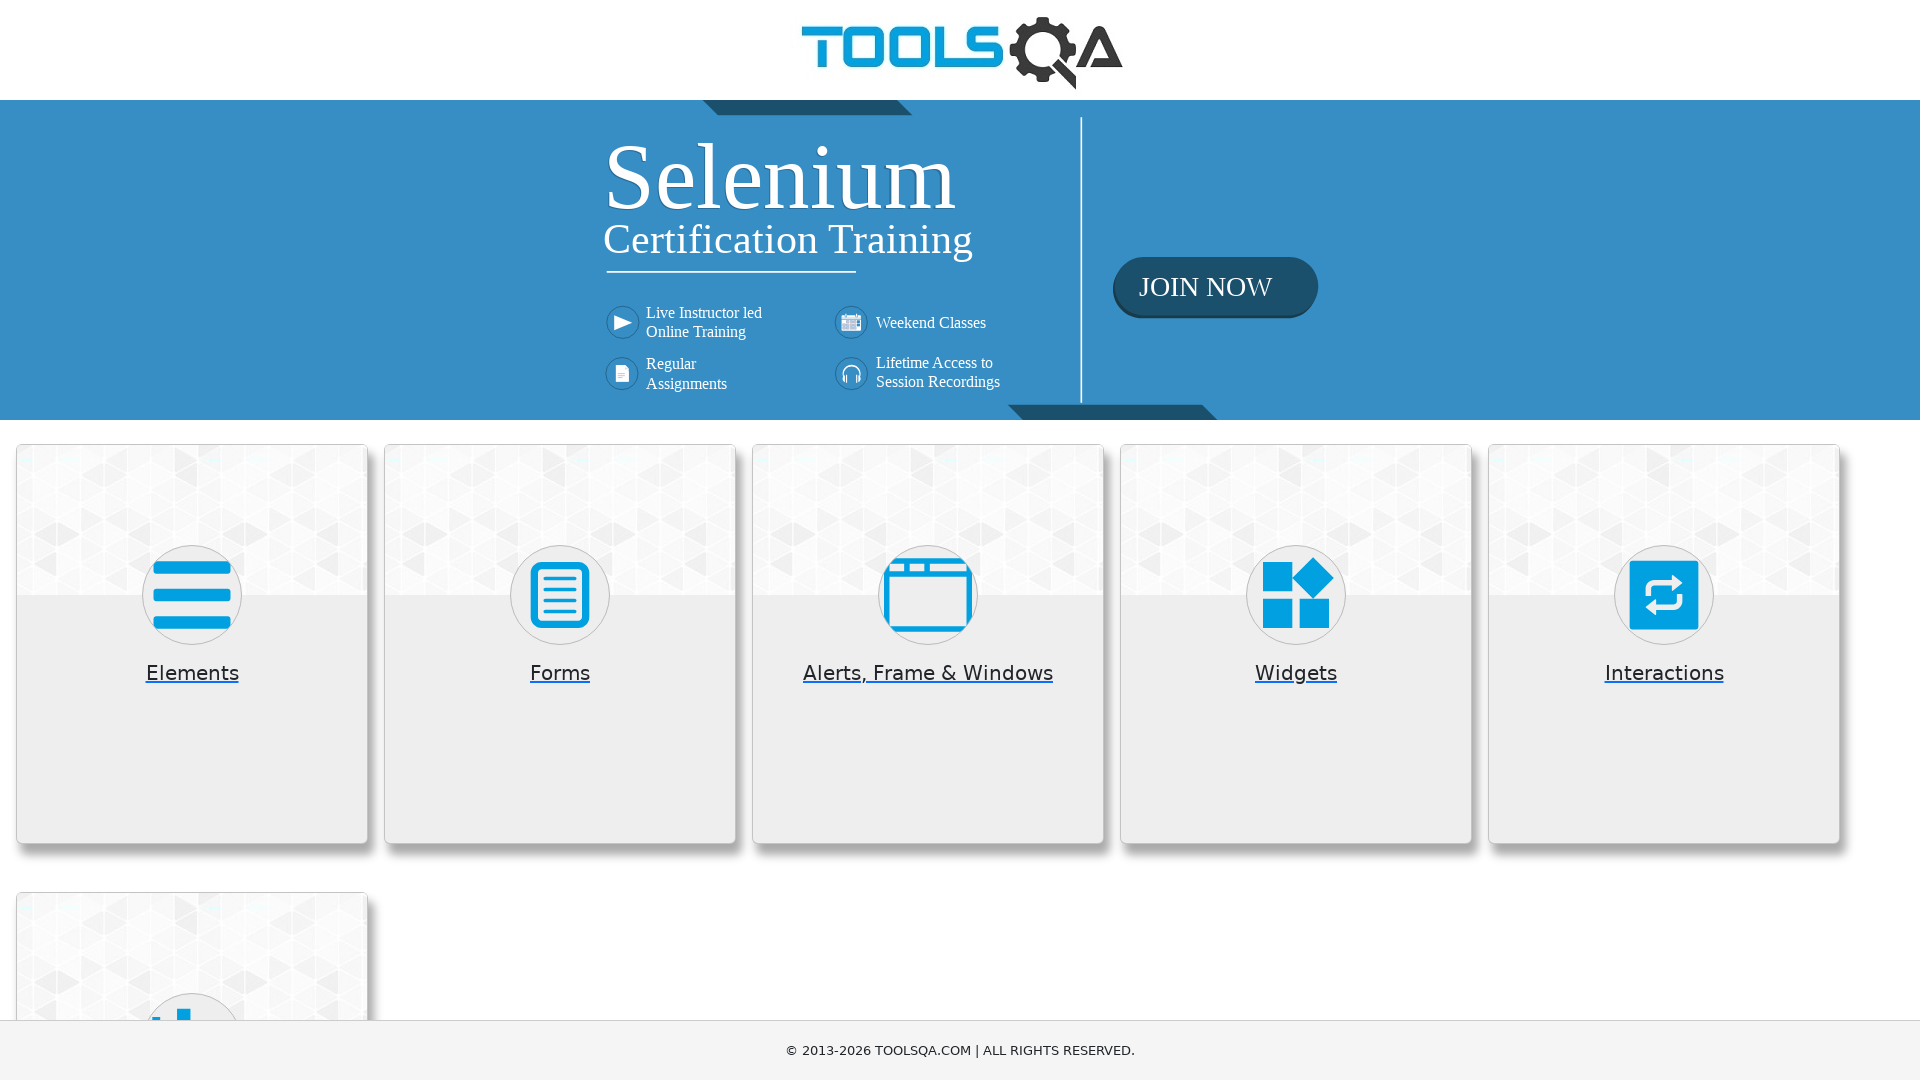

Waited for page to load (domcontentloaded)
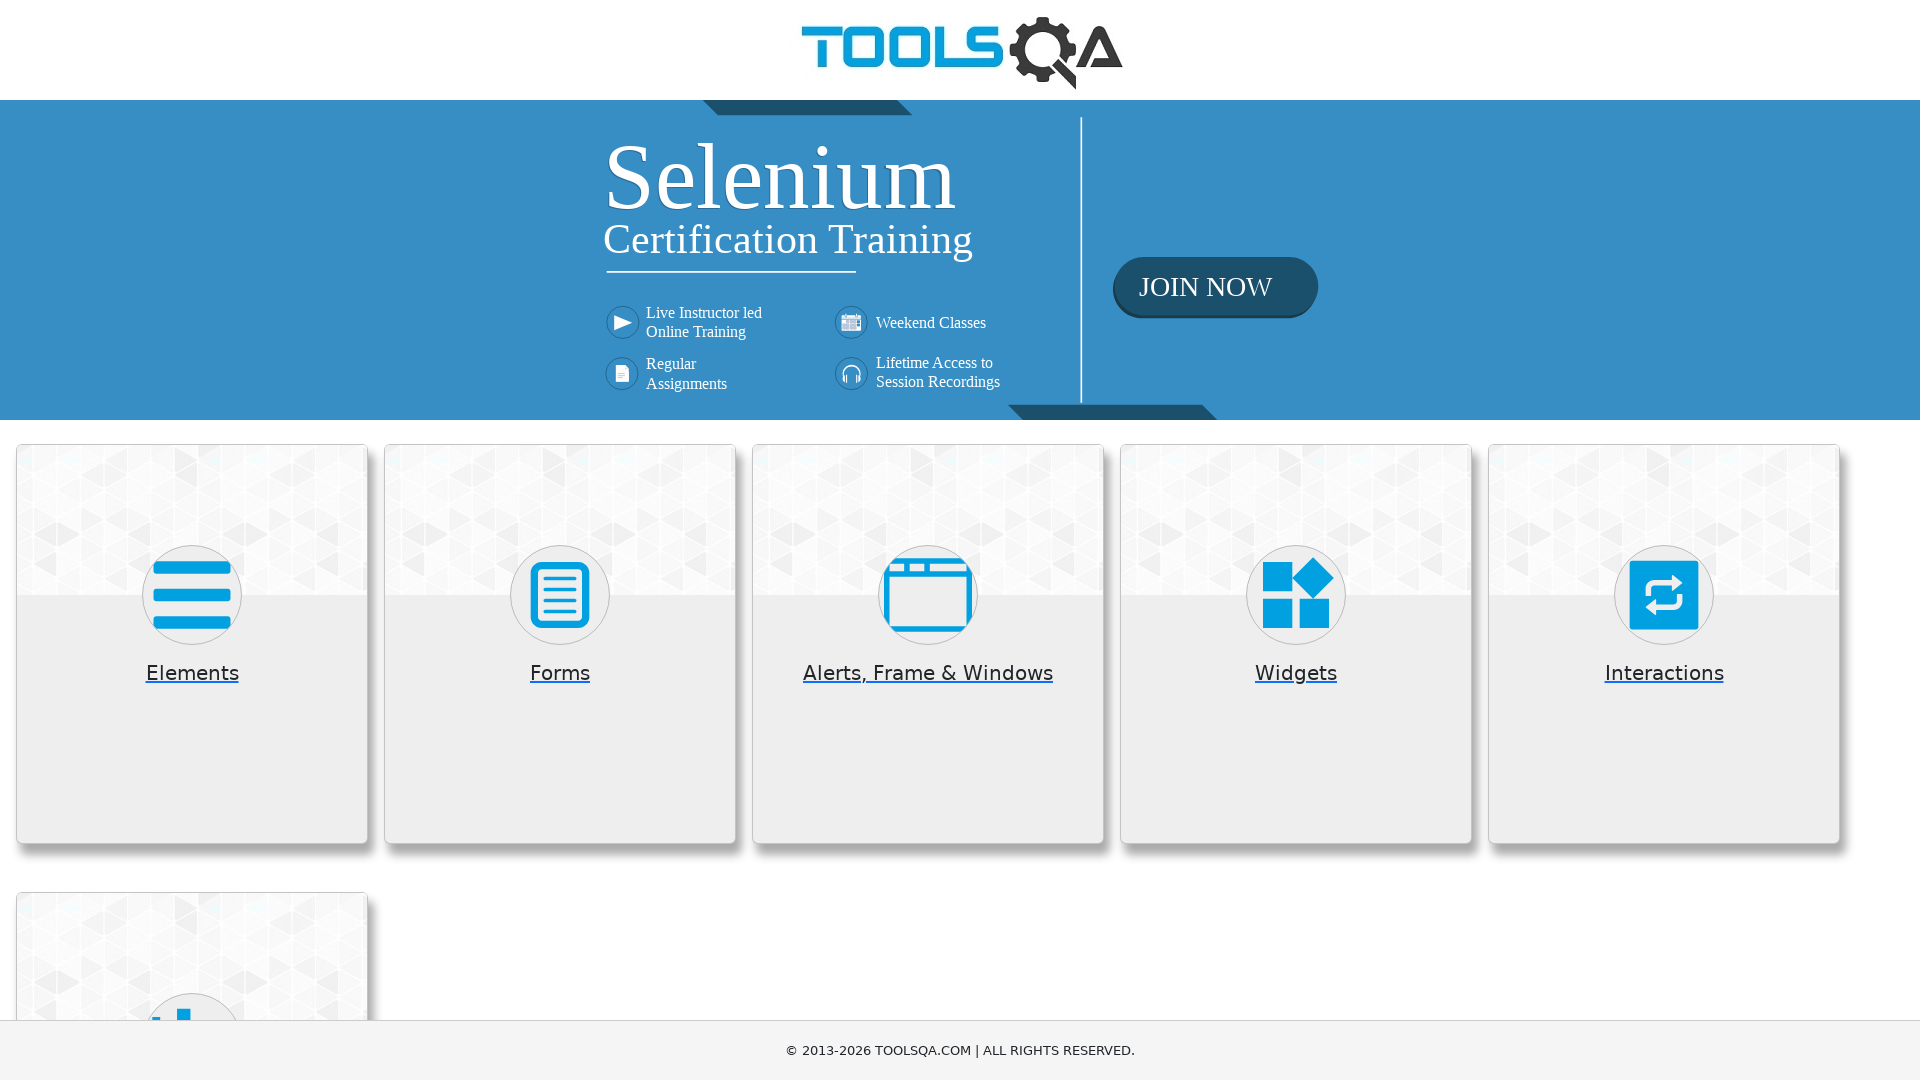

Clicked on the Widgets card at (1296, 644) on (//div[@class='card mt-4 top-card'])[4]
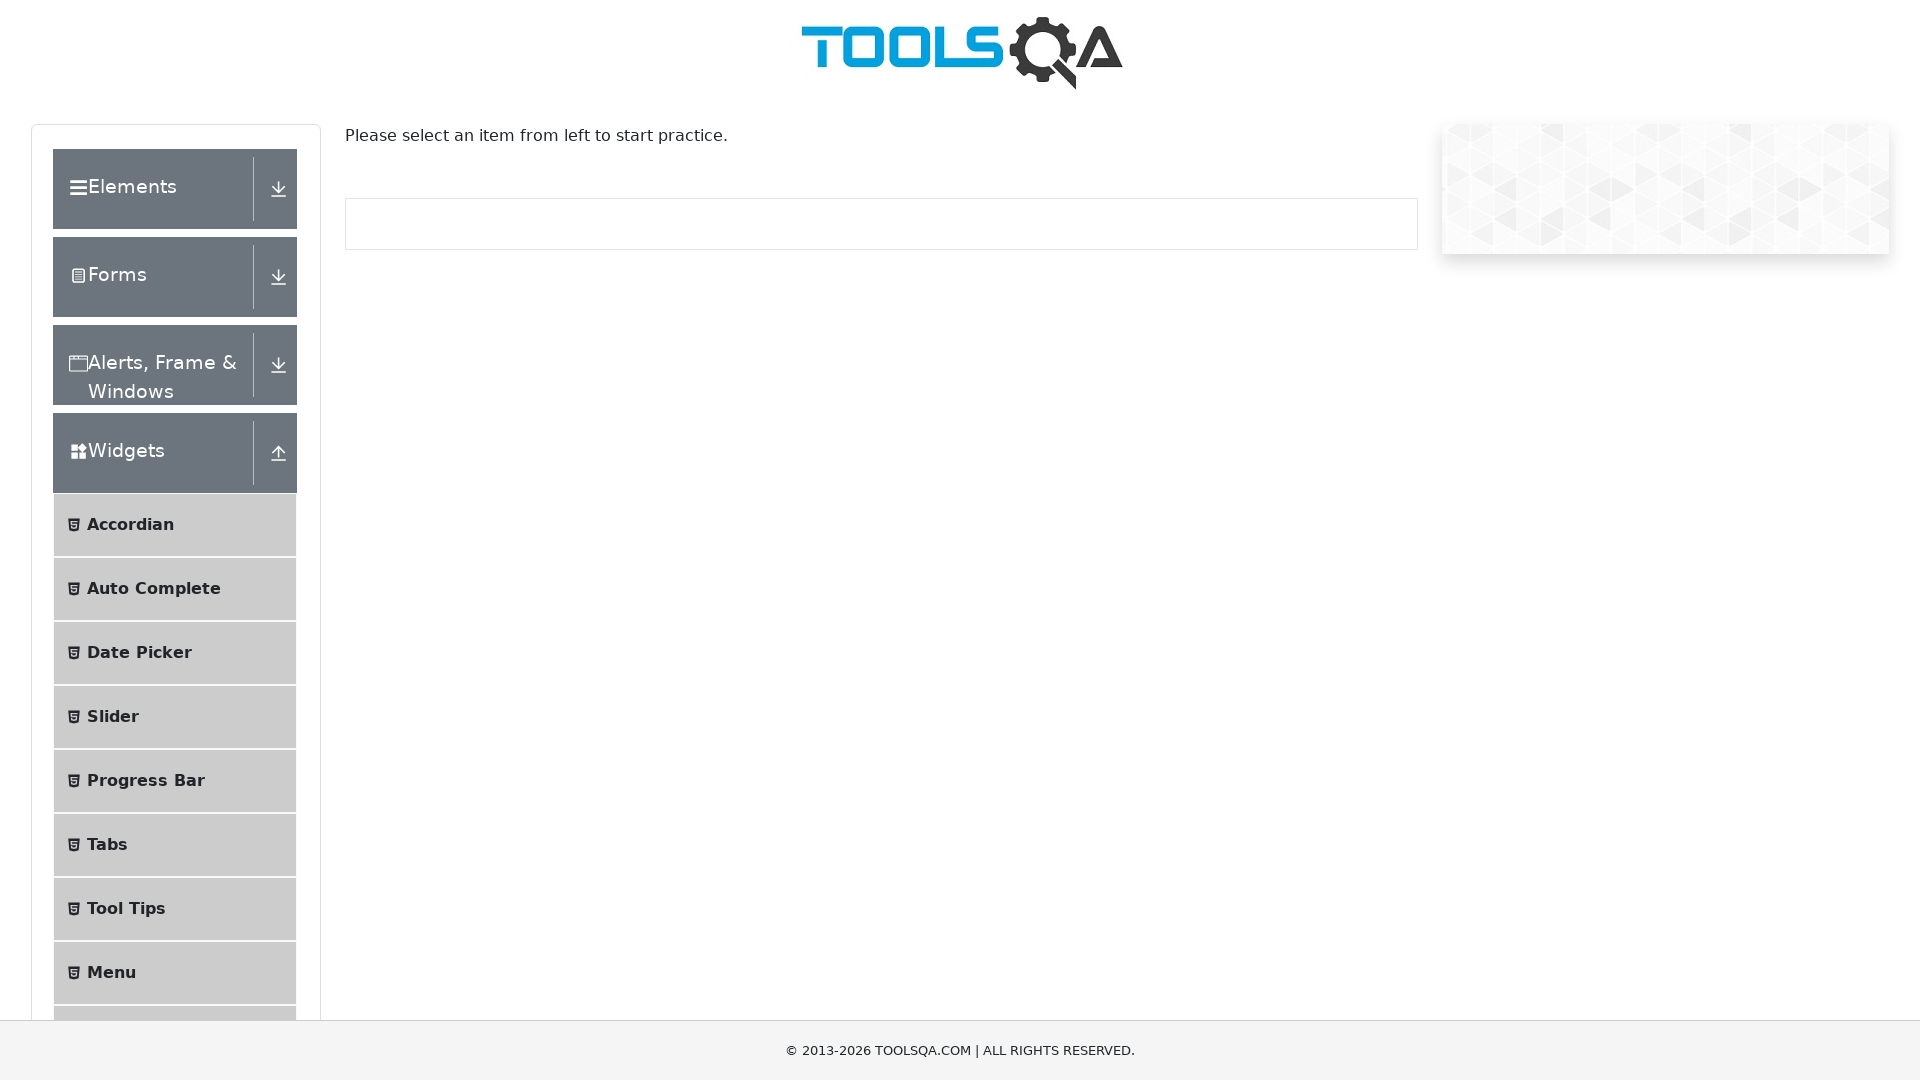

Waited for Widgets page to load
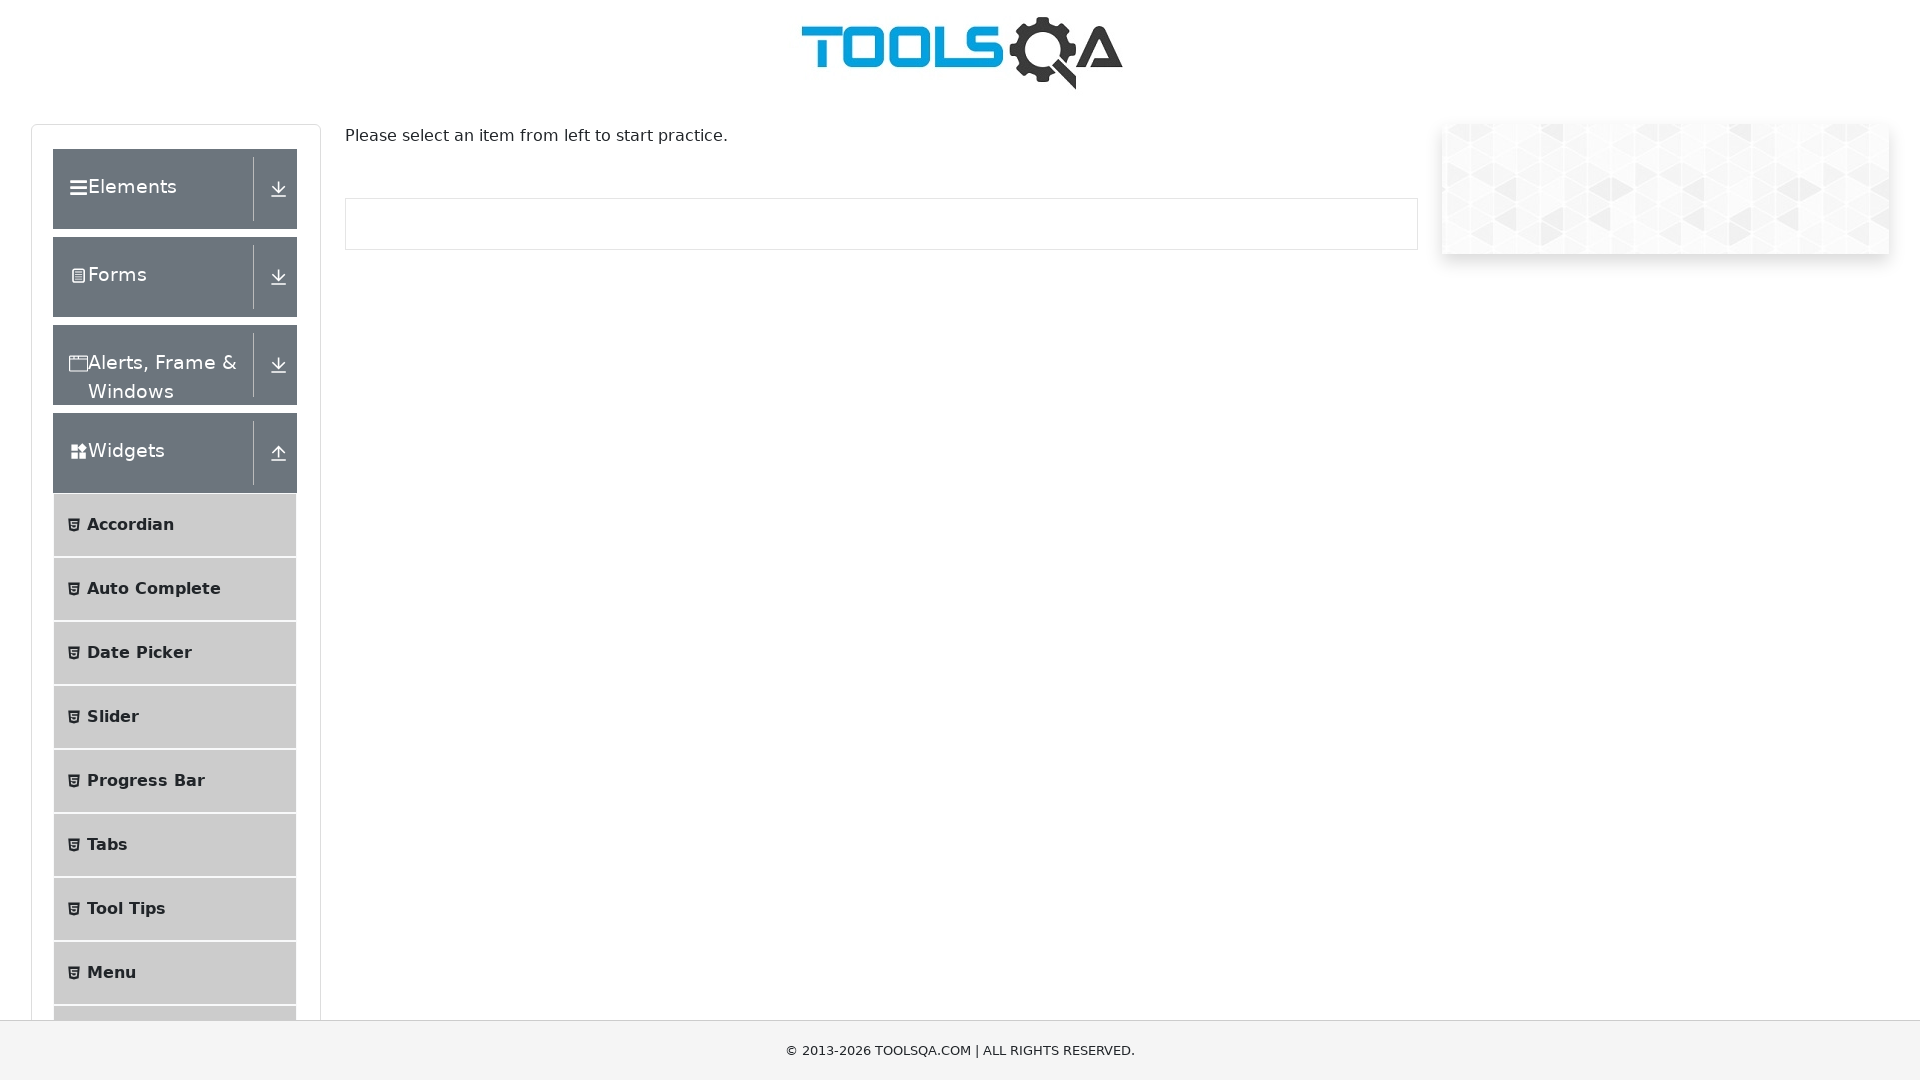

Scrolled down 500 pixels to reveal menu items
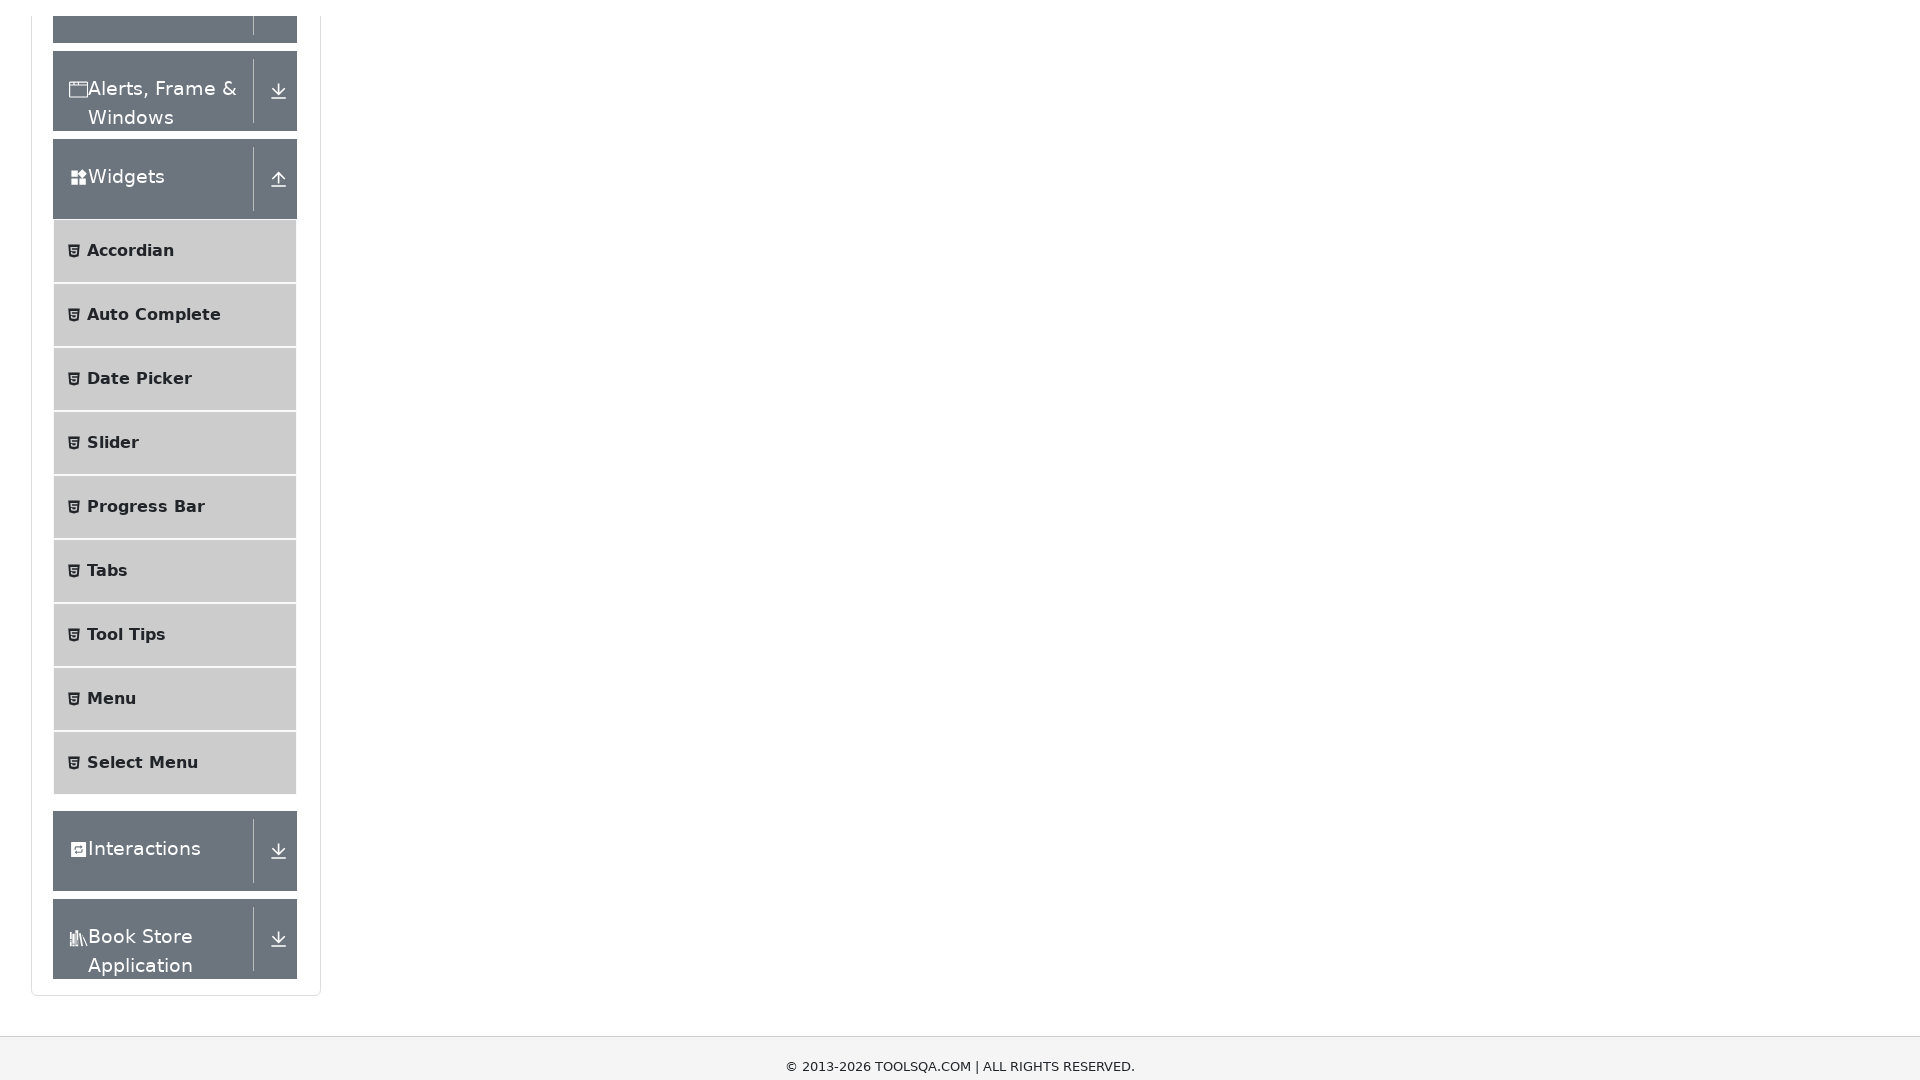

Clicked on the Tabs menu item at (175, 363) on (//li[@id='item-2'])[3]
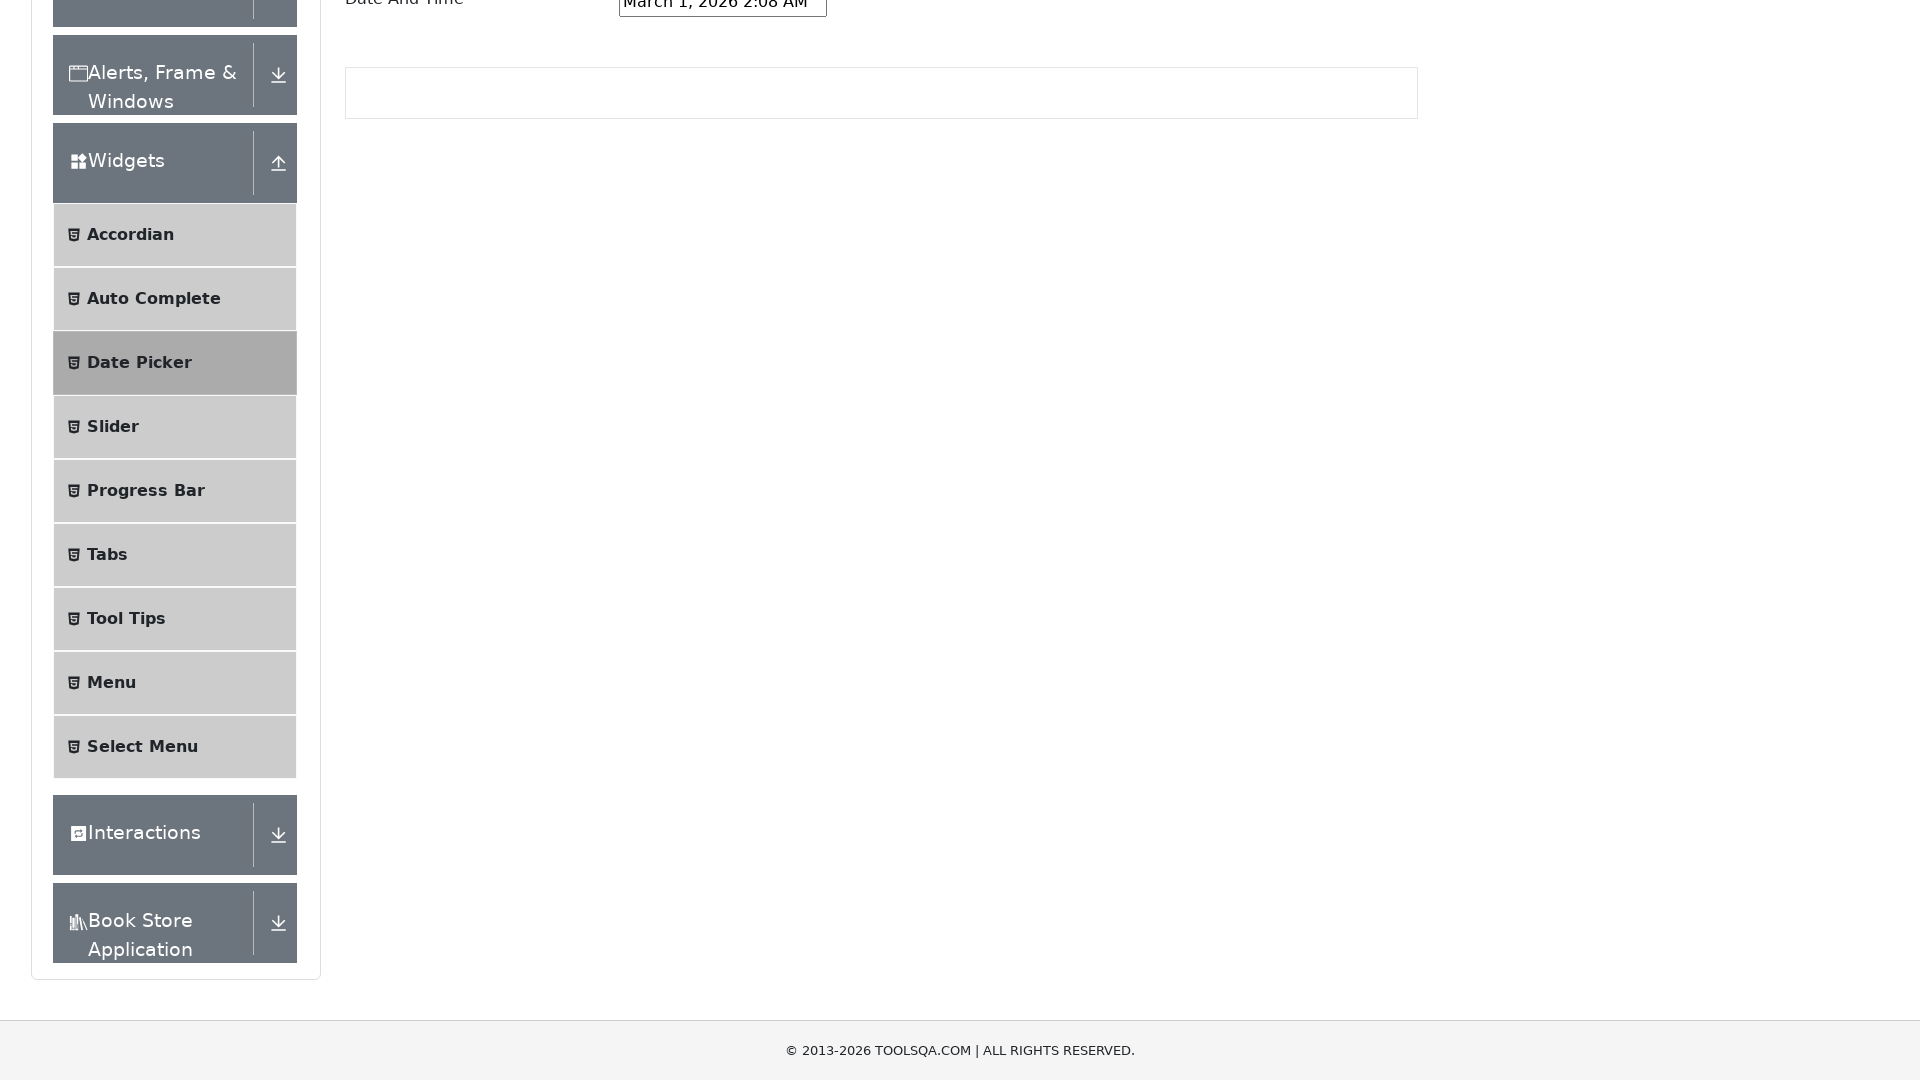

Waited for Tabs widget page to load
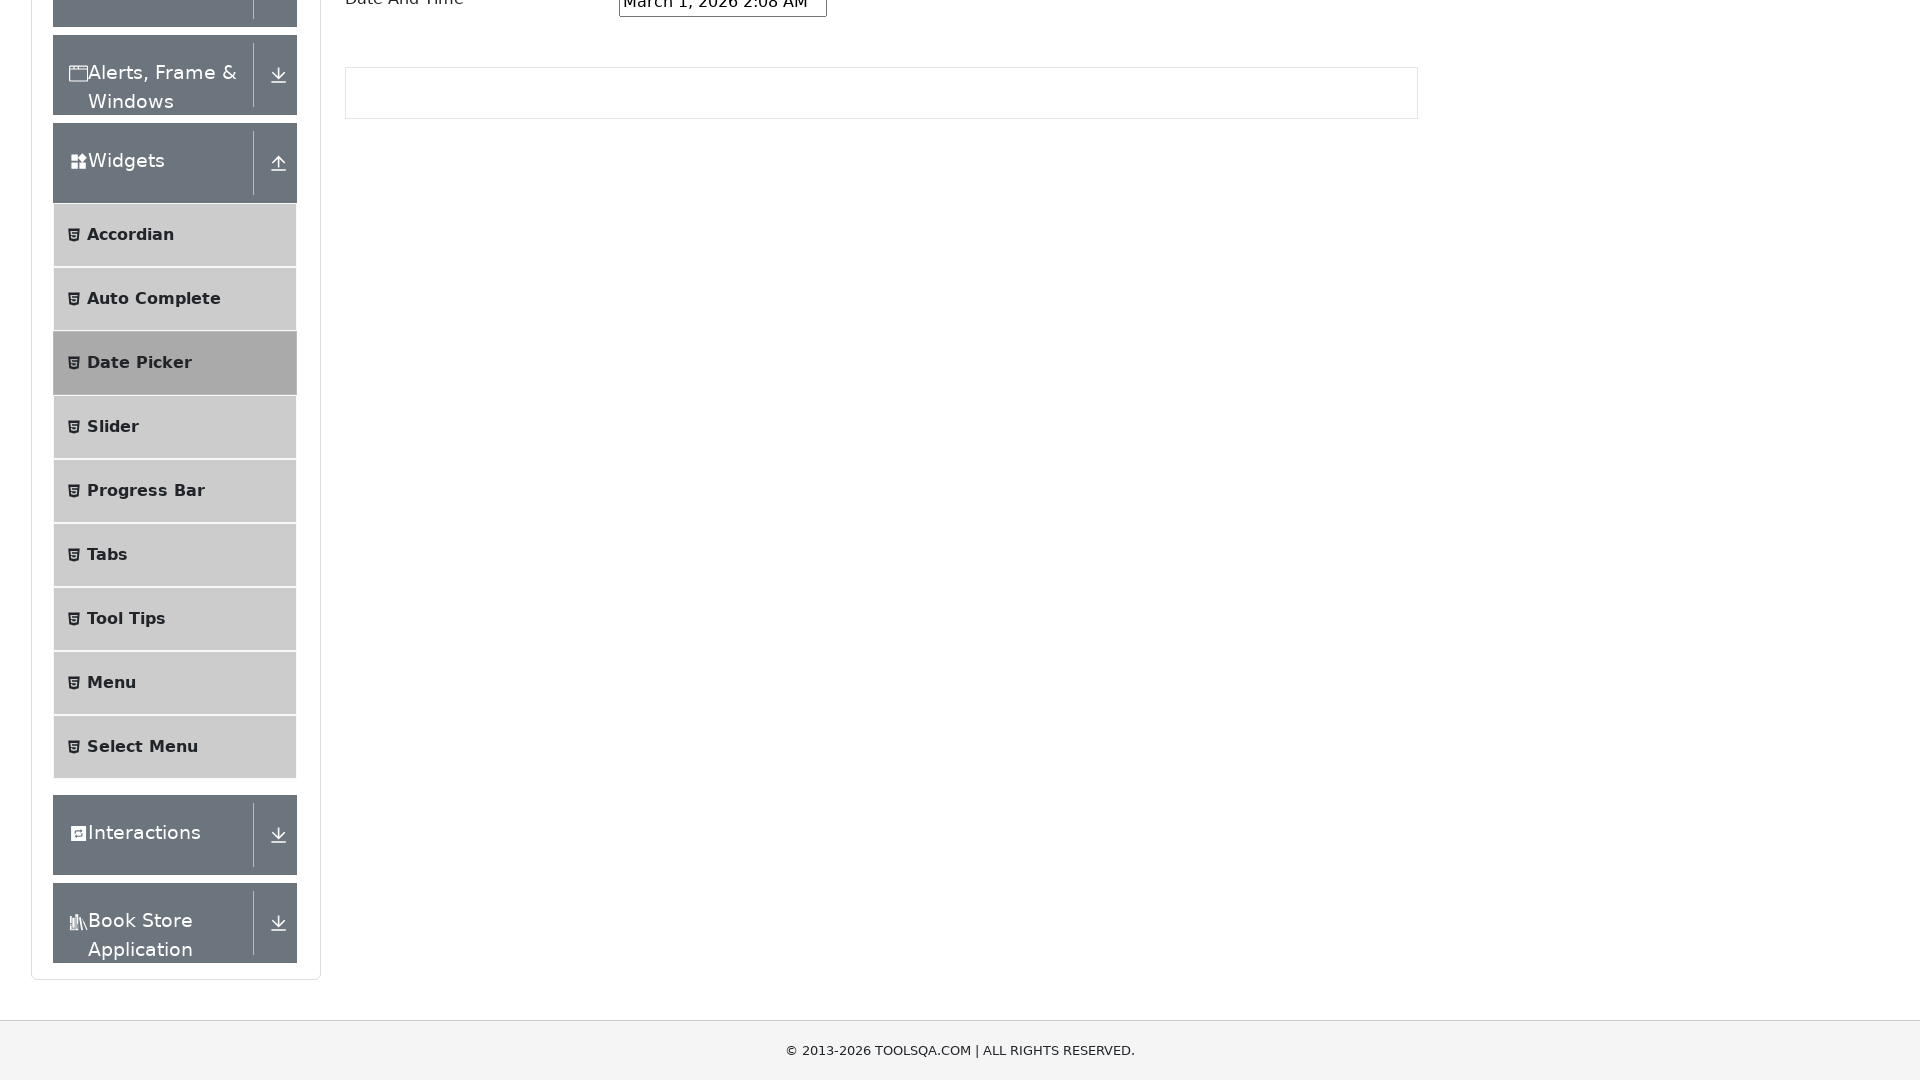

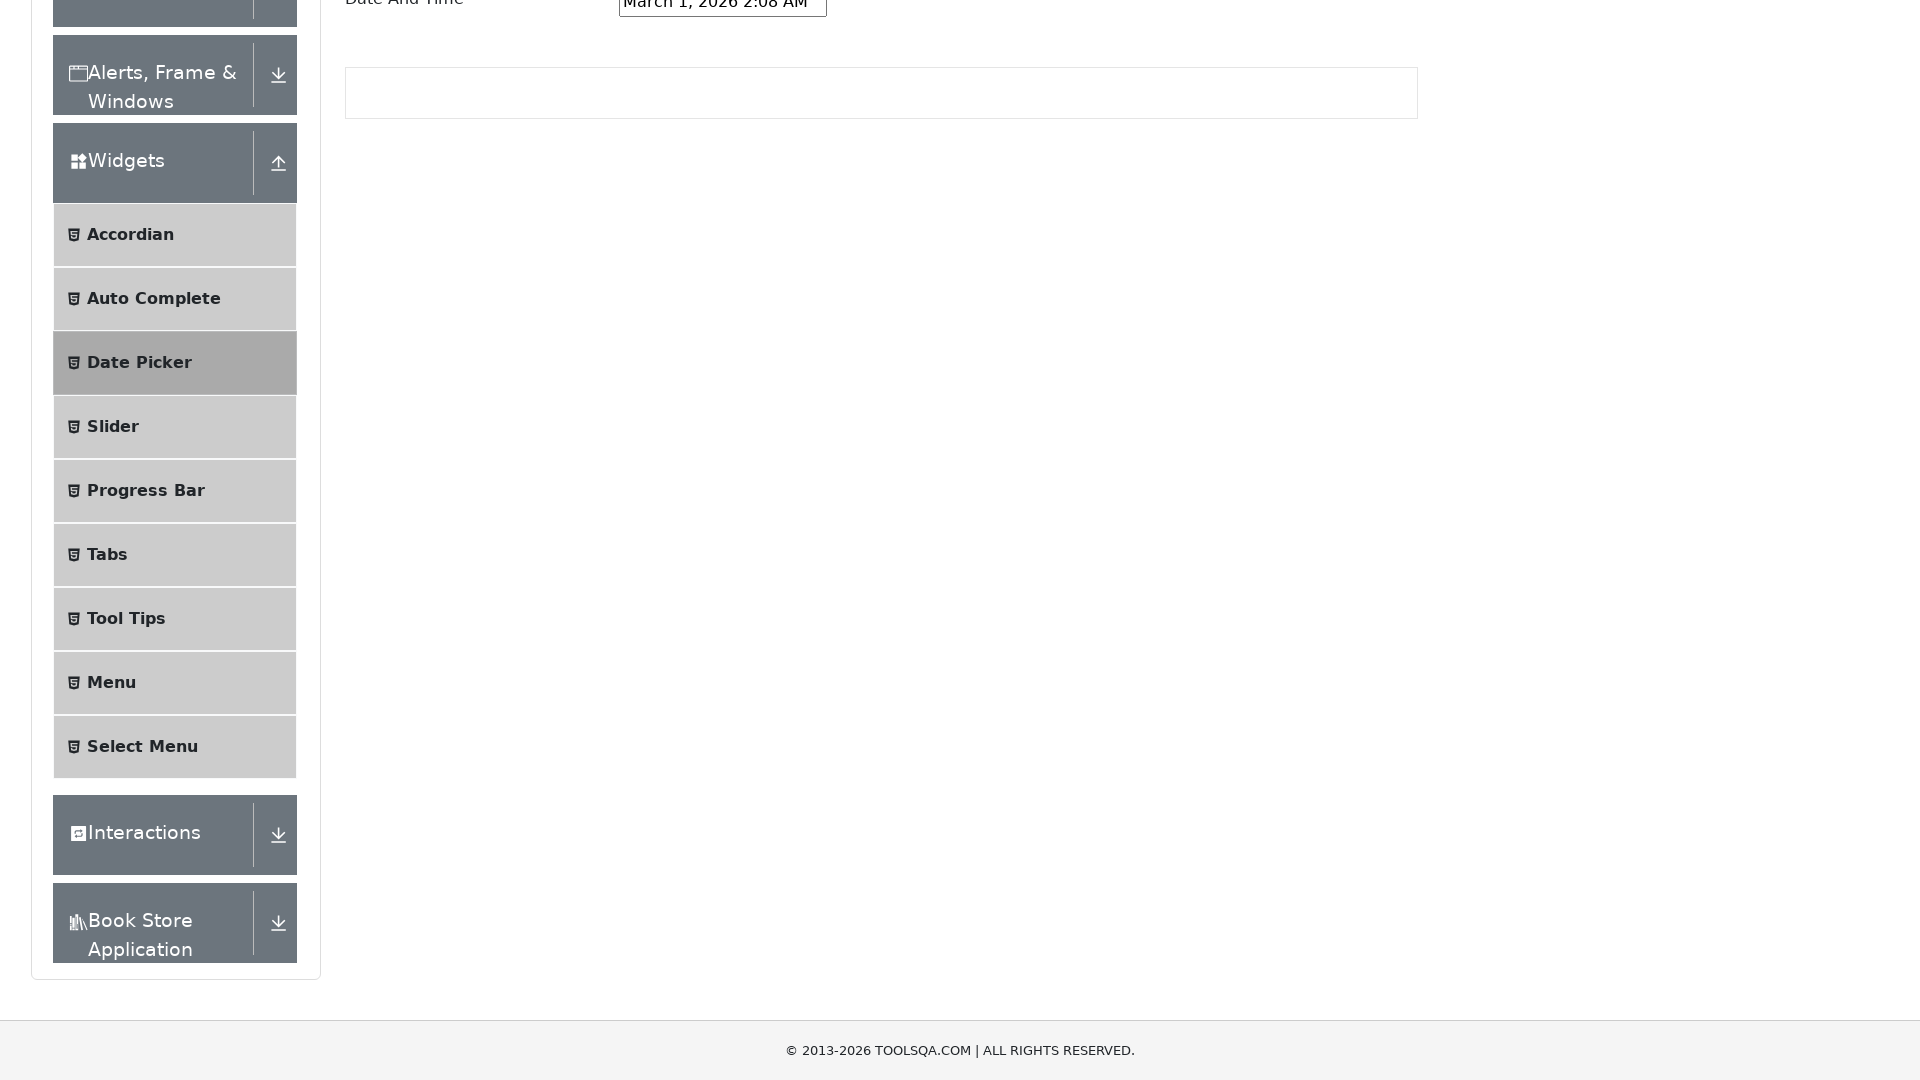